Verifies that the main page roundabout/carousel has more than 2 elements by counting all slide elements in the swiper wrapper.

Starting URL: https://telemart.ua/ua/

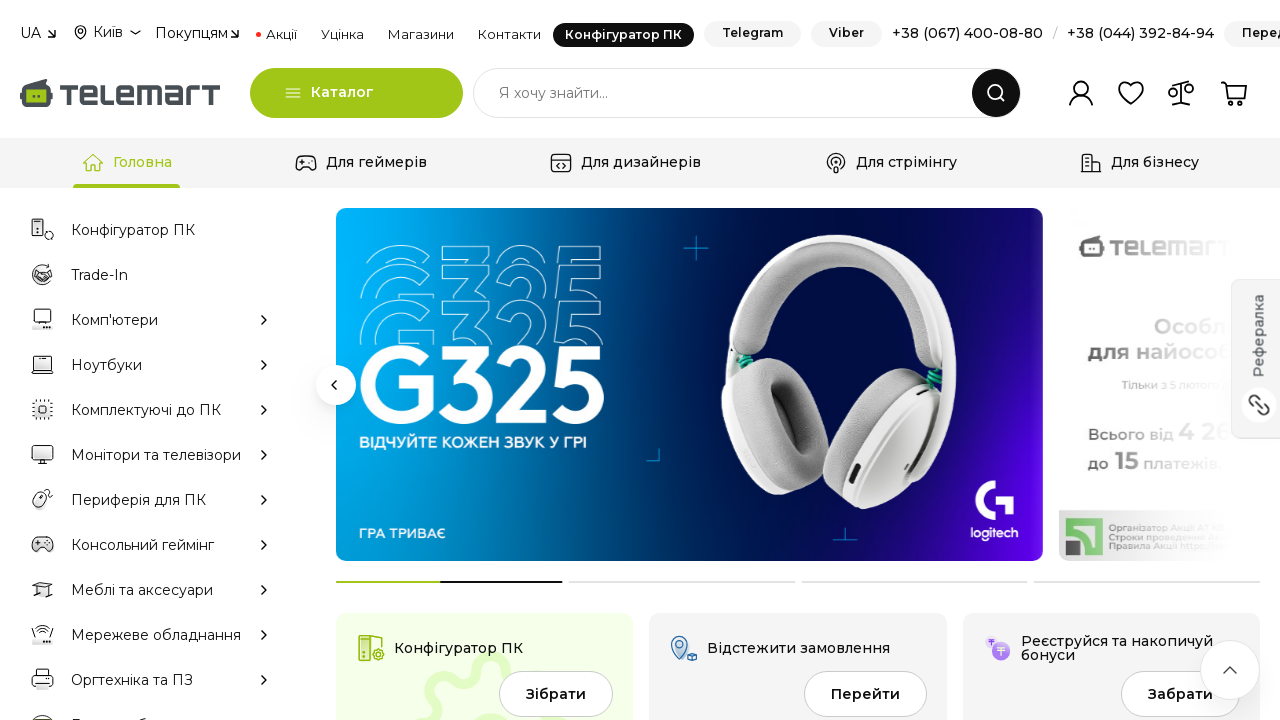

Located all slide elements in the main roundabout/carousel swiper wrapper
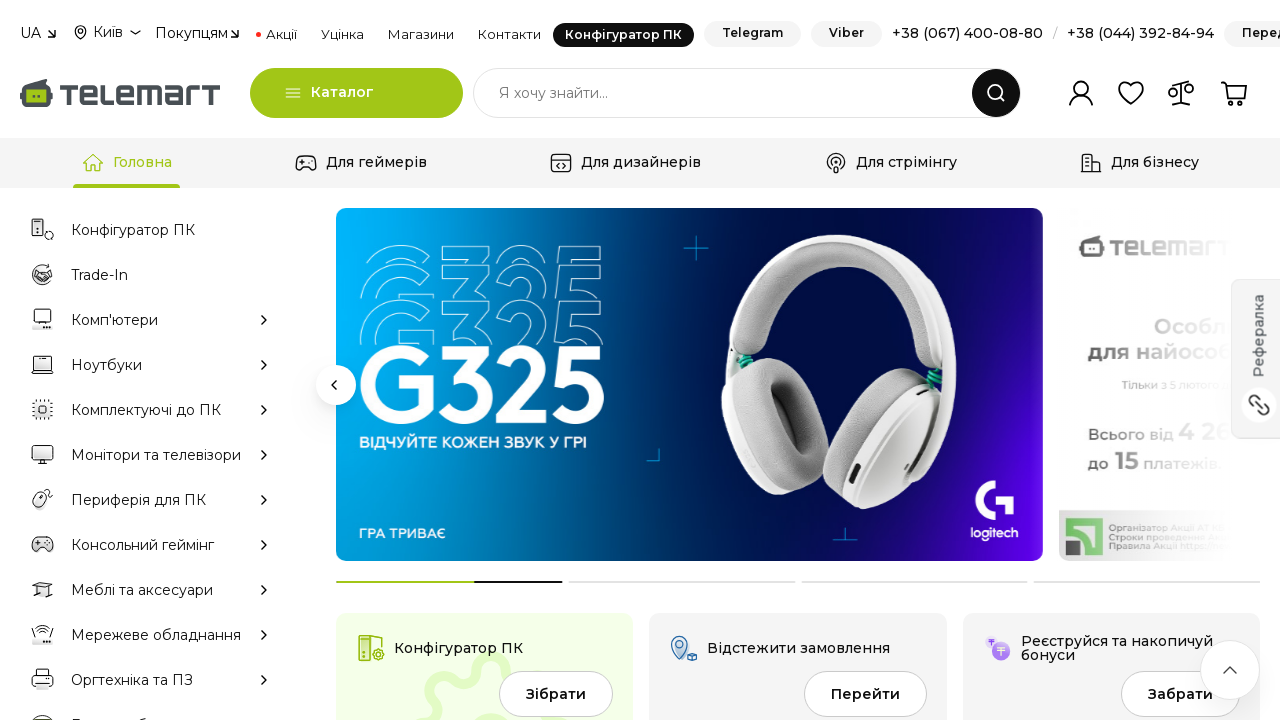

Verified roundabout has 8 elements, which is more than 2
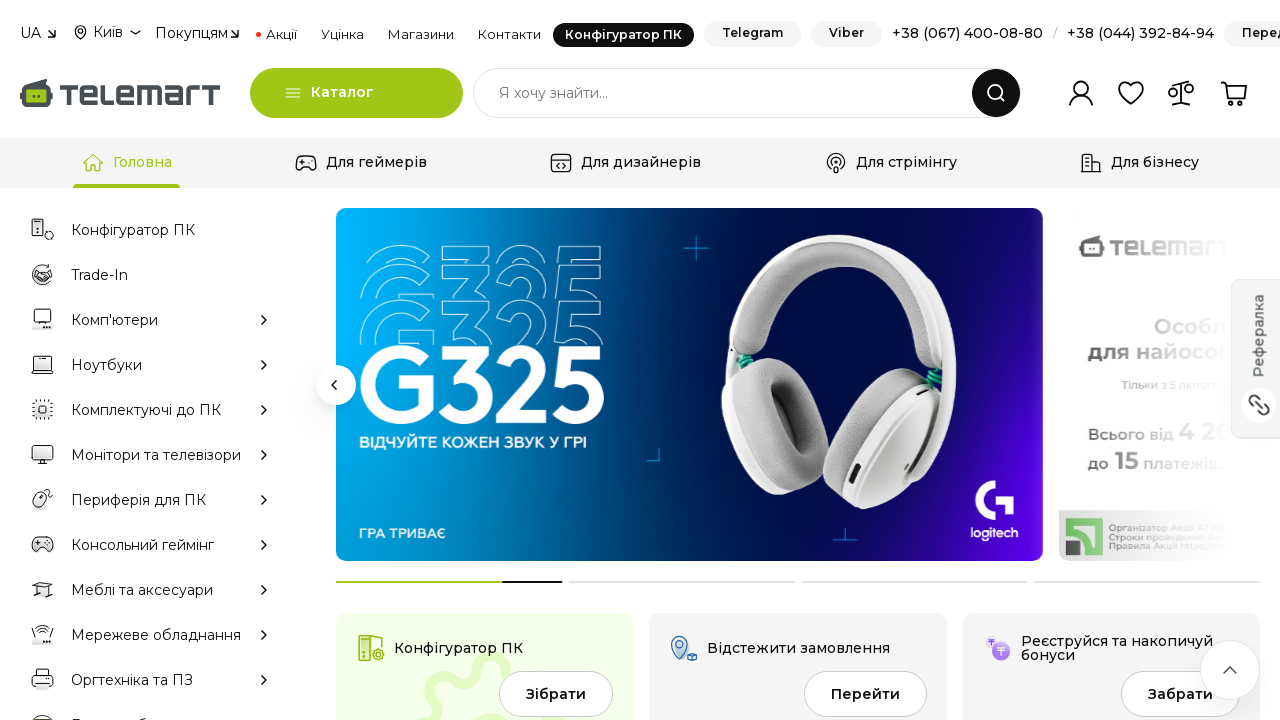

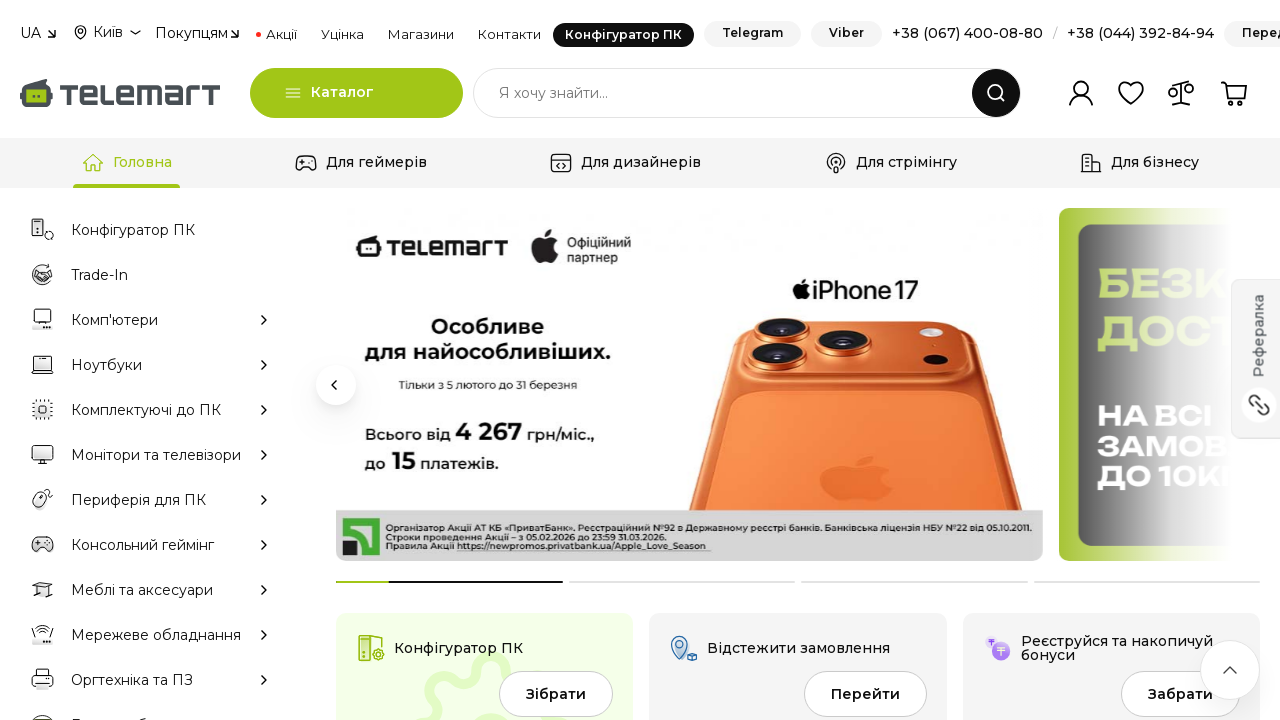